Tests an explicit wait scenario where the script waits for a price to change to $100, then clicks a book button, reads a value, calculates a mathematical formula result, enters it into an input field, and submits the answer.

Starting URL: http://suninjuly.github.io/explicit_wait2.html

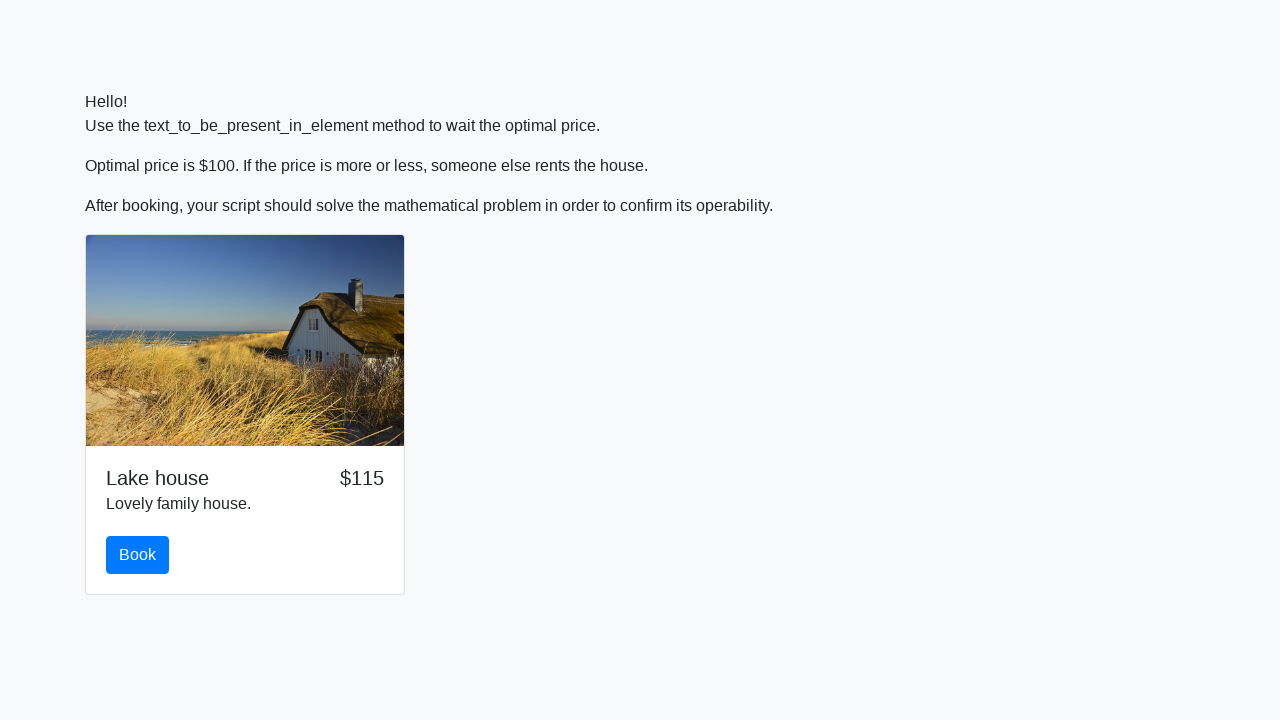

Waited for price element to display $100
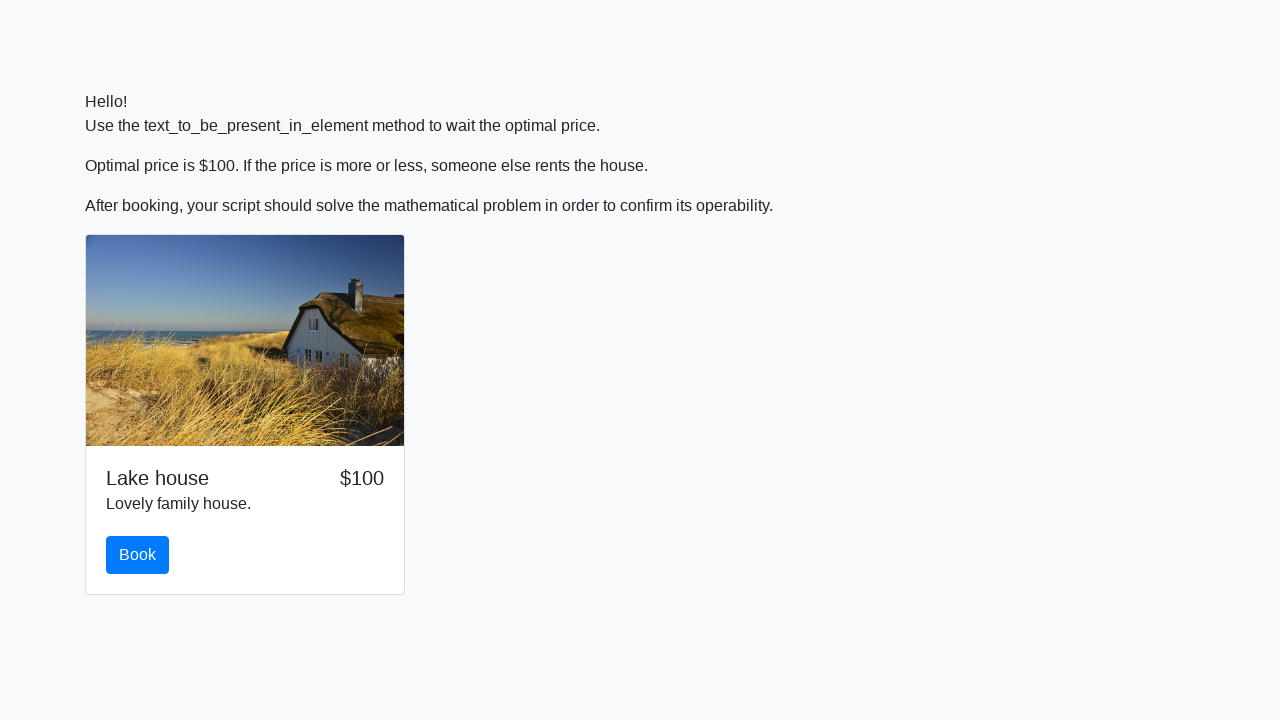

Clicked the book button at (138, 555) on #book
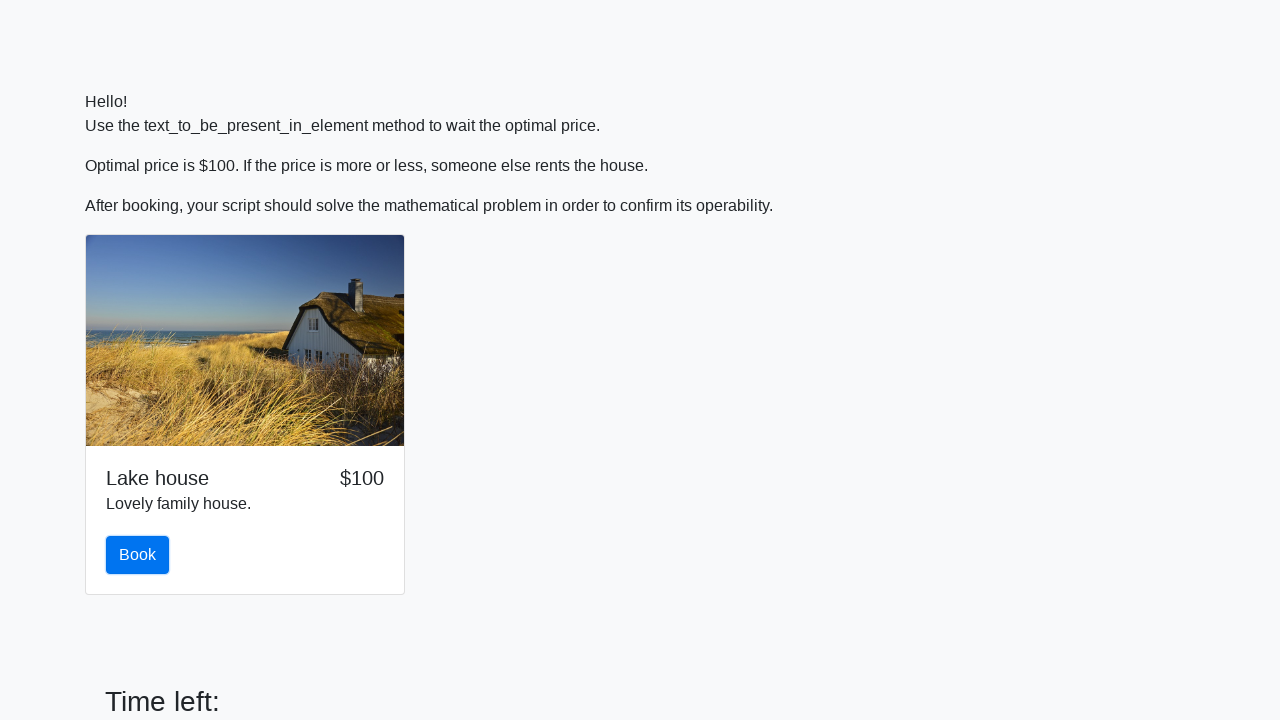

Waited for input_value element to be visible
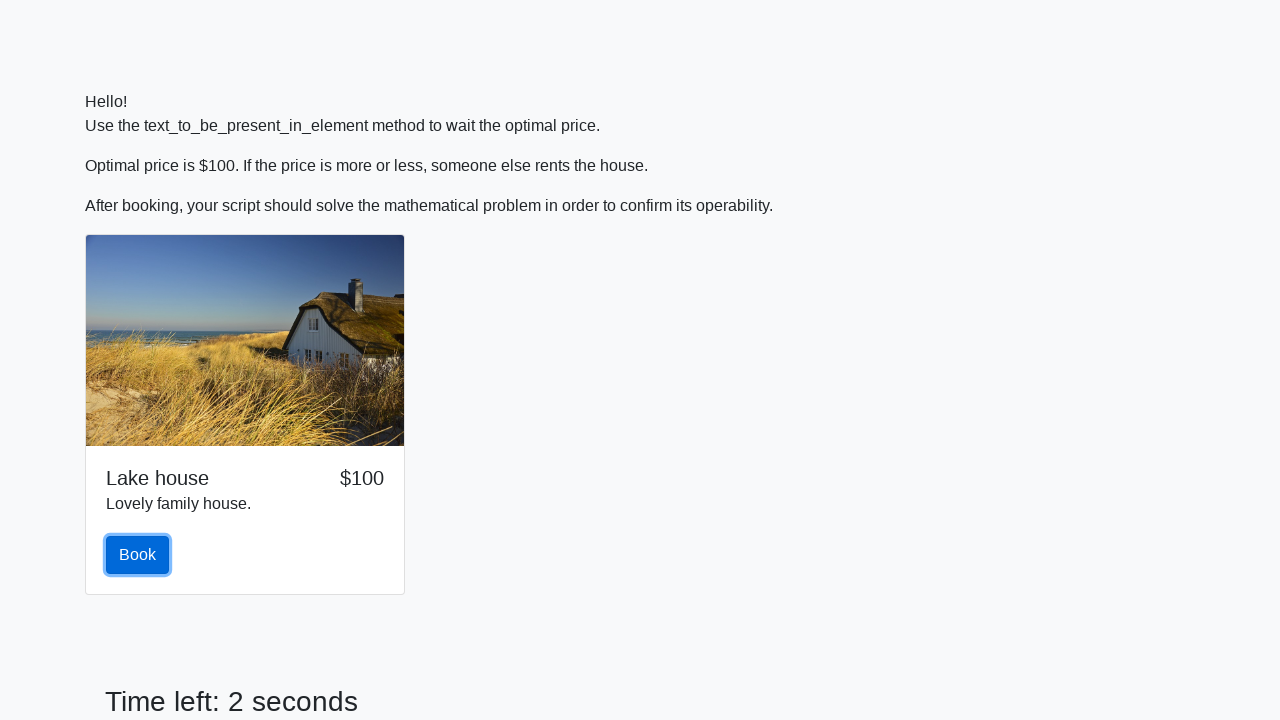

Read x value from input_value element: 93
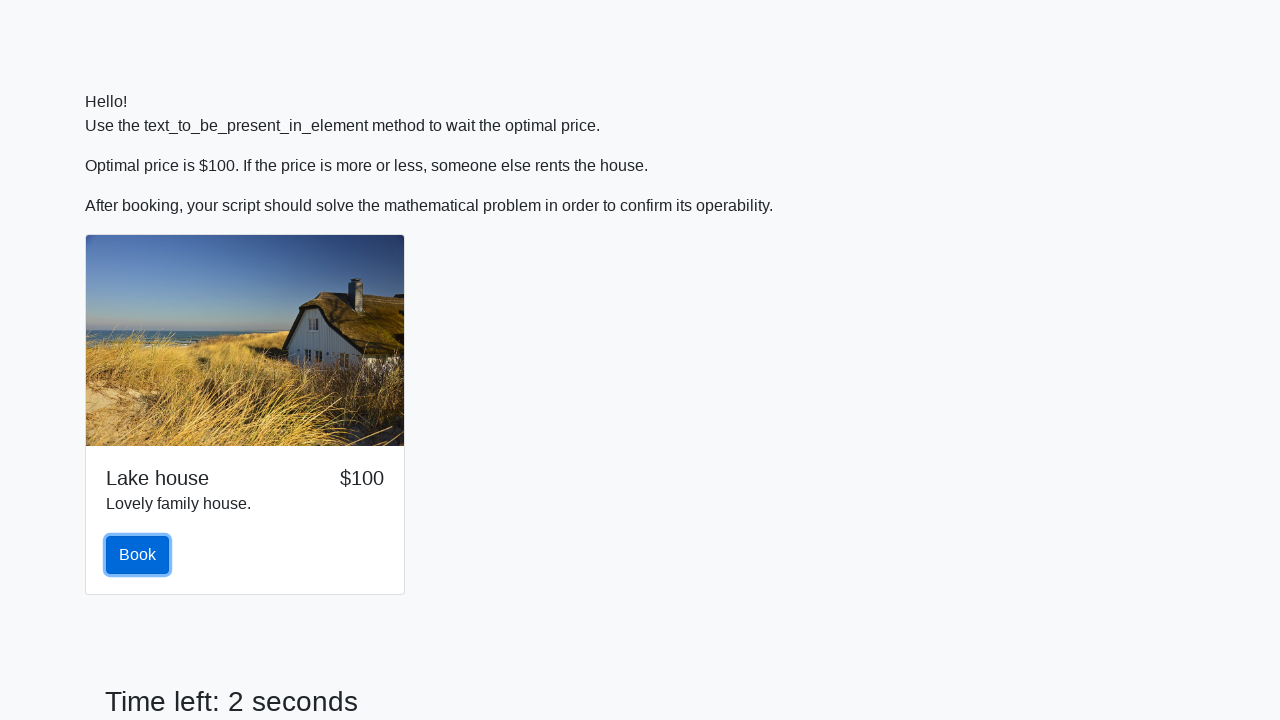

Calculated answer using formula: 2.4318034461549822
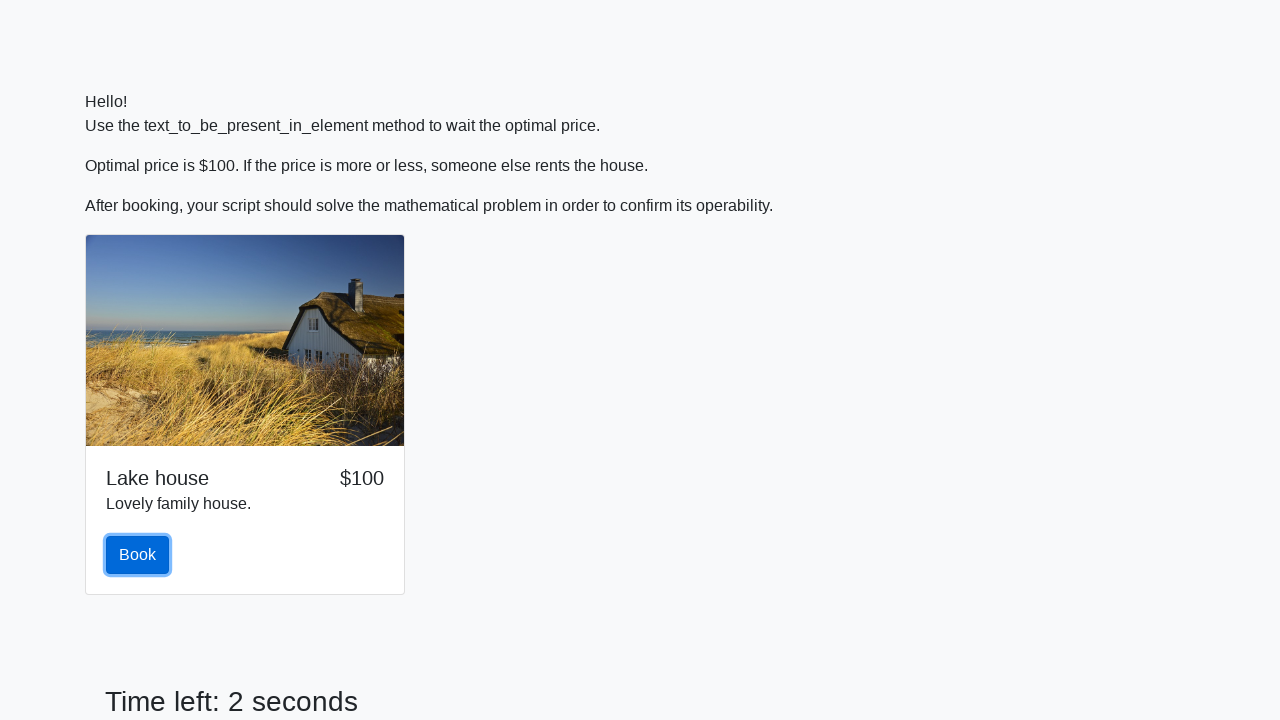

Filled input field with calculated answer: 2.4318034461549822 on input[required]
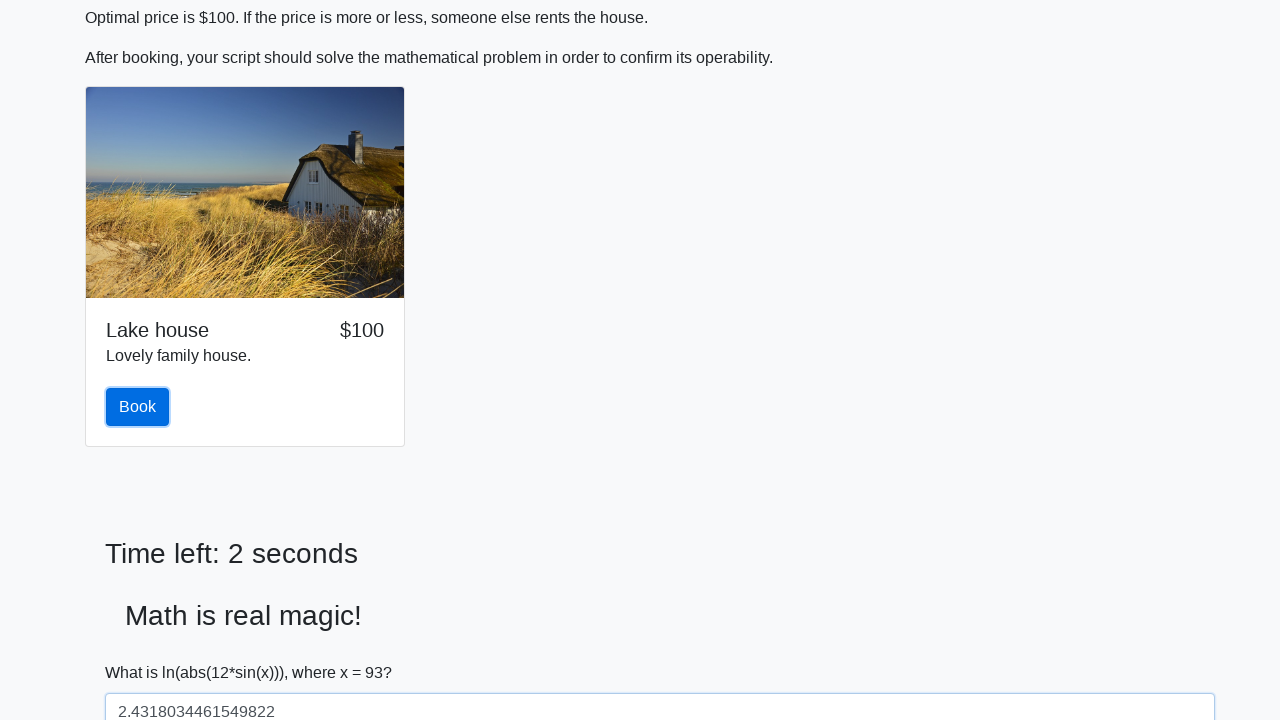

Waited for solve button to be visible
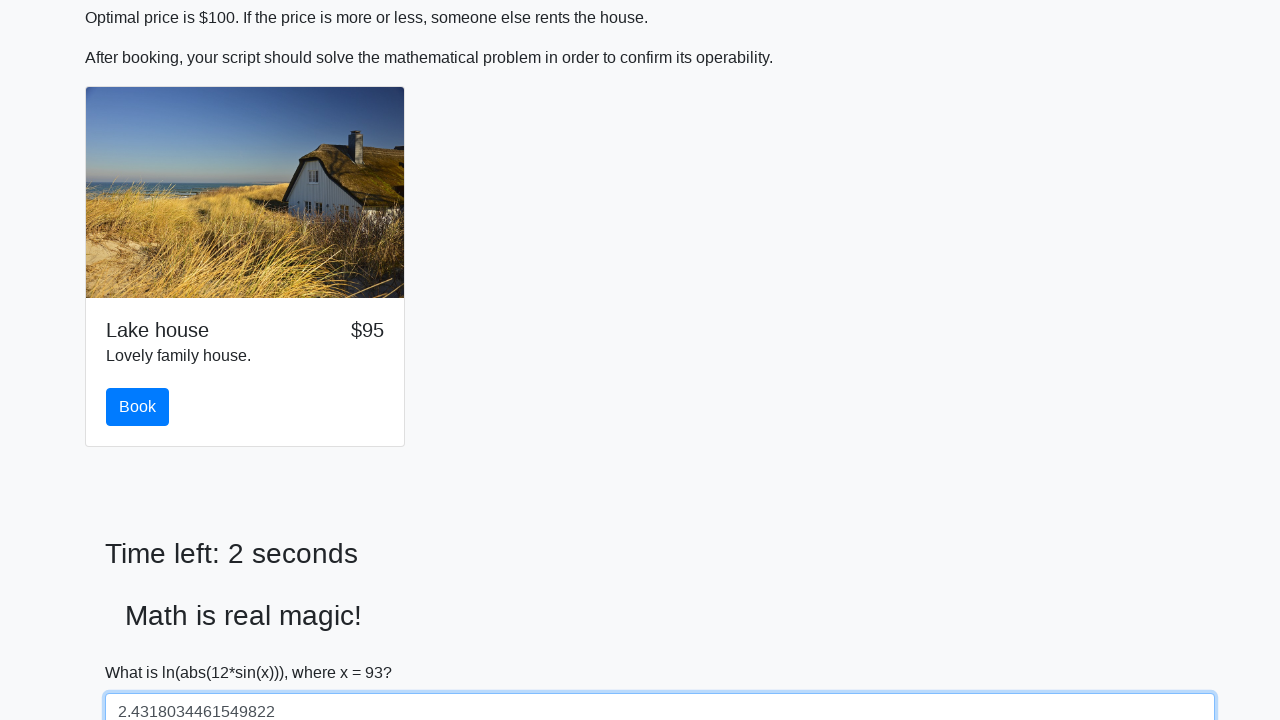

Clicked the solve button to submit answer at (143, 651) on #solve
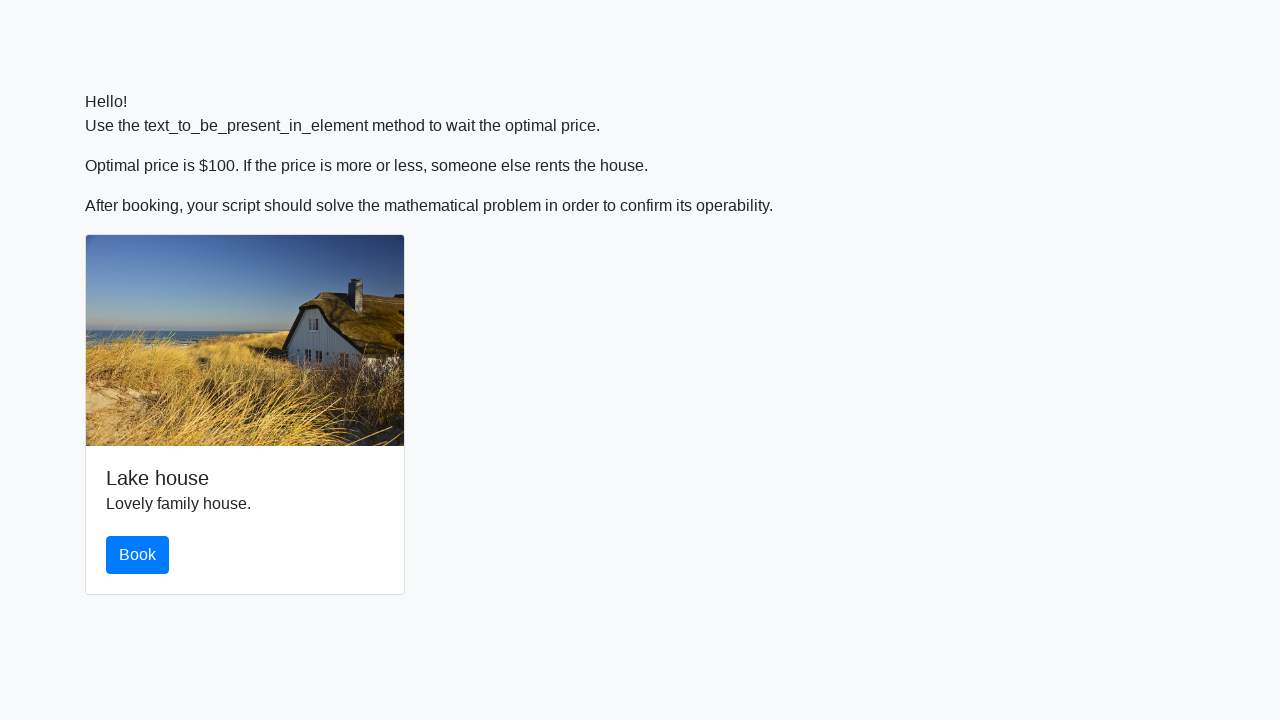

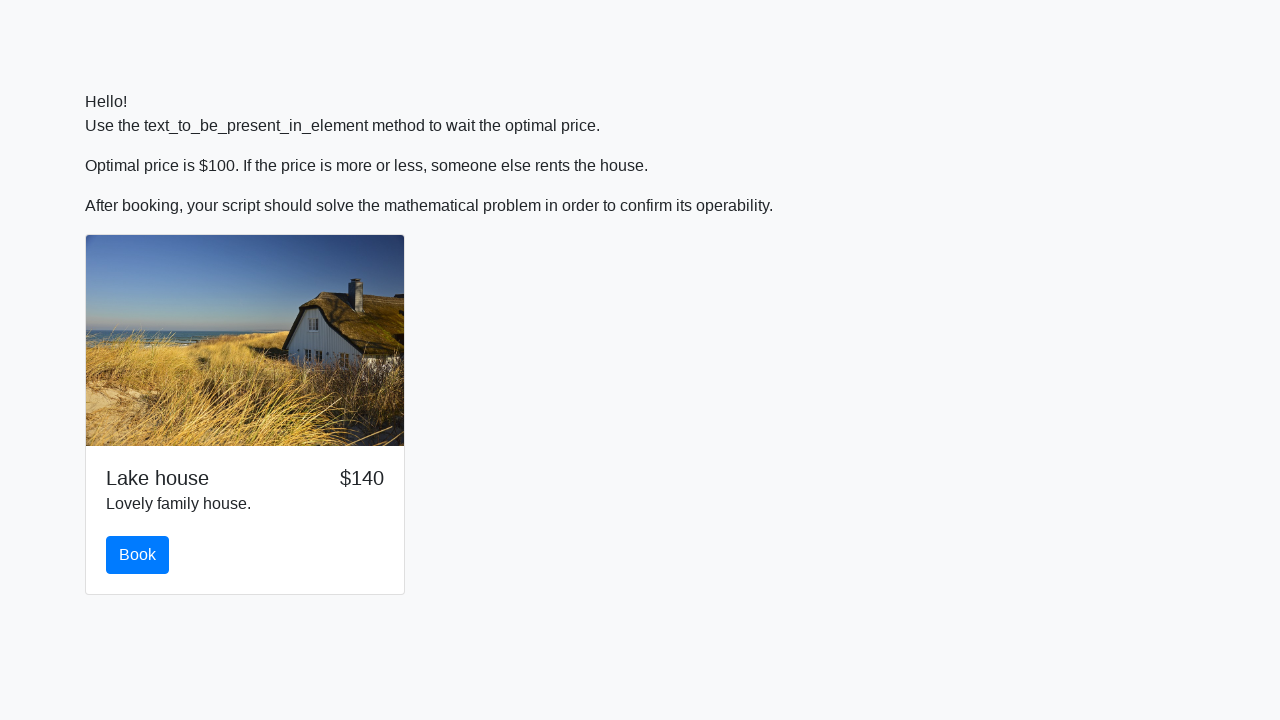